Tests drag and drop functionality on the jQuery UI droppable demo page by switching to the iframe and dragging an element to a drop target

Starting URL: https://jqueryui.com/droppable/

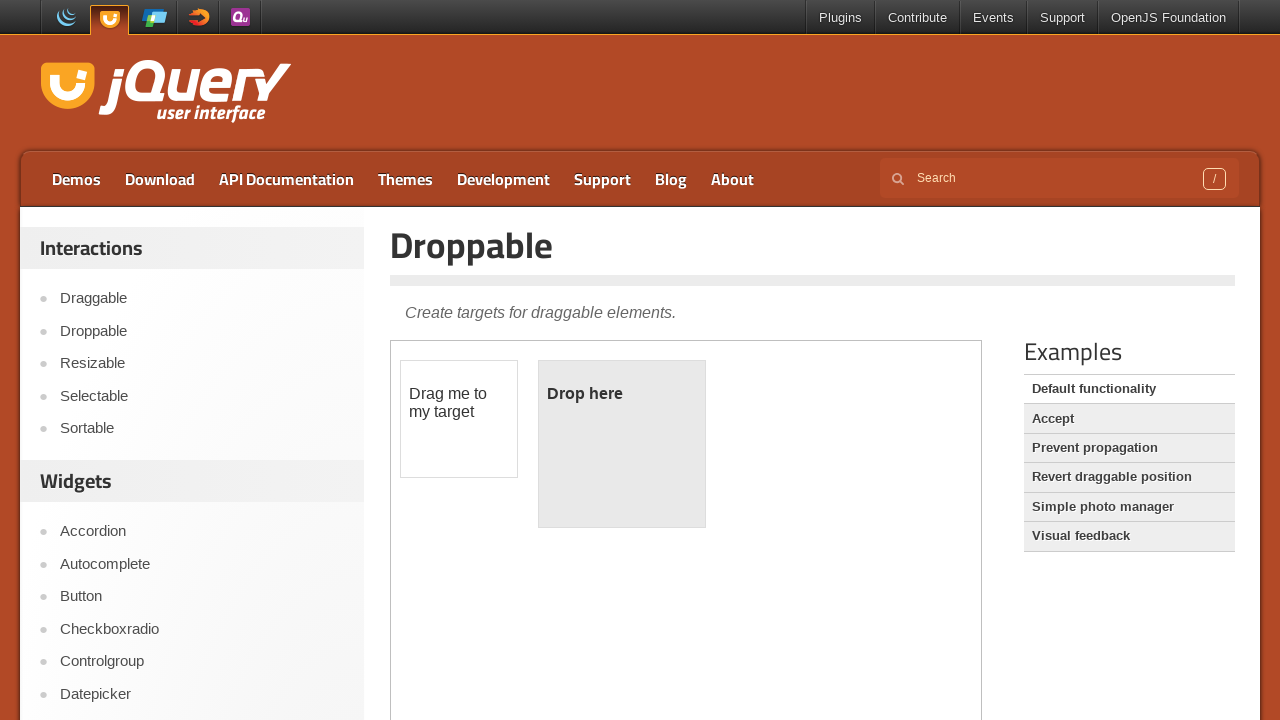

Located the demo iframe
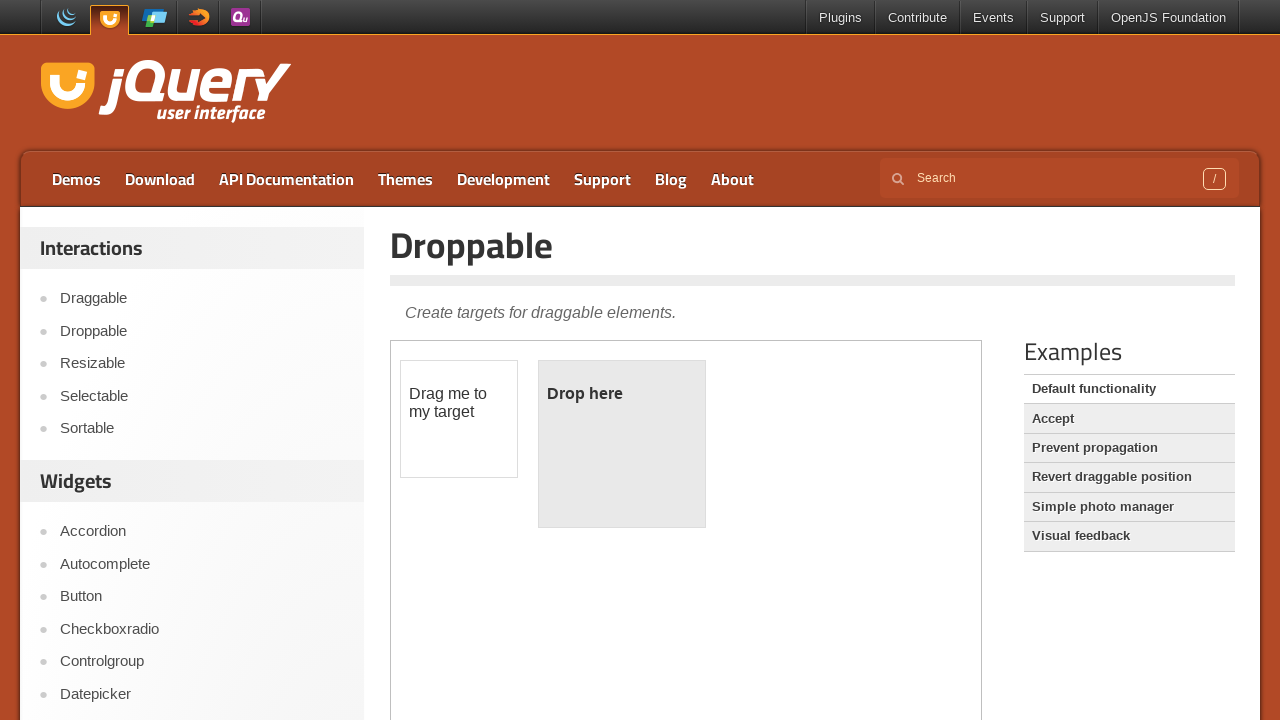

Located the draggable element within the iframe
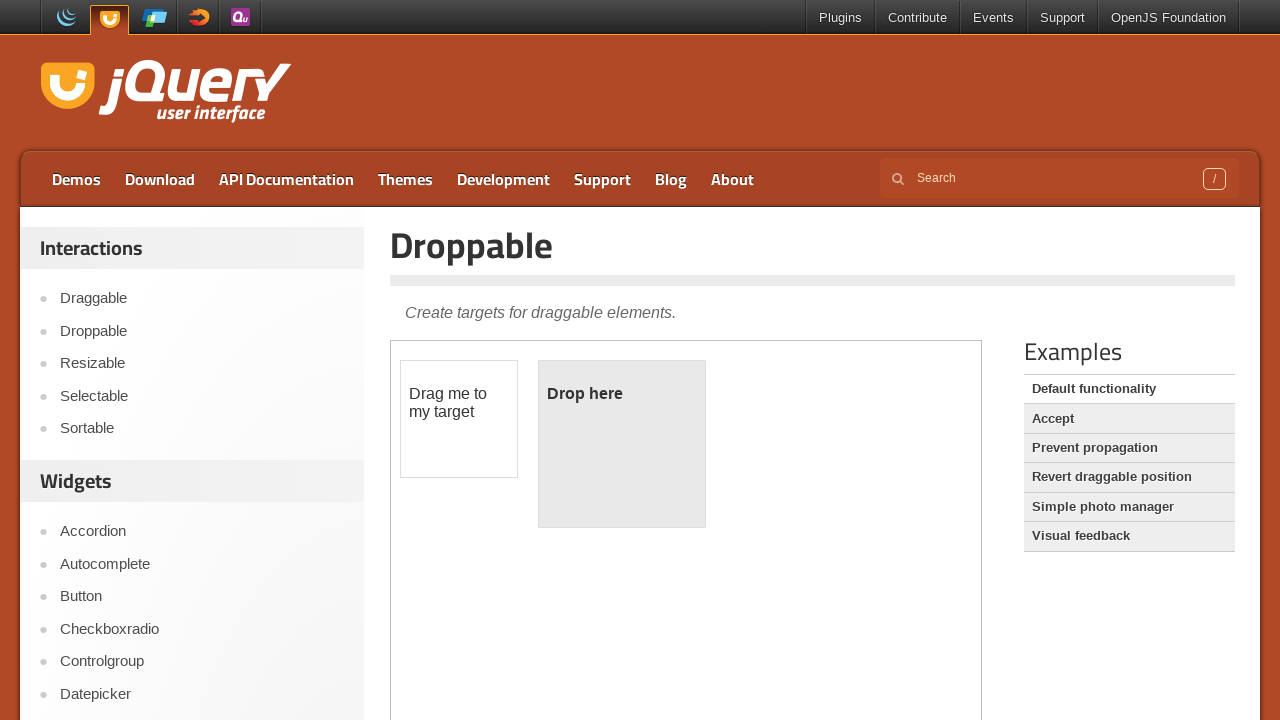

Located the droppable target element within the iframe
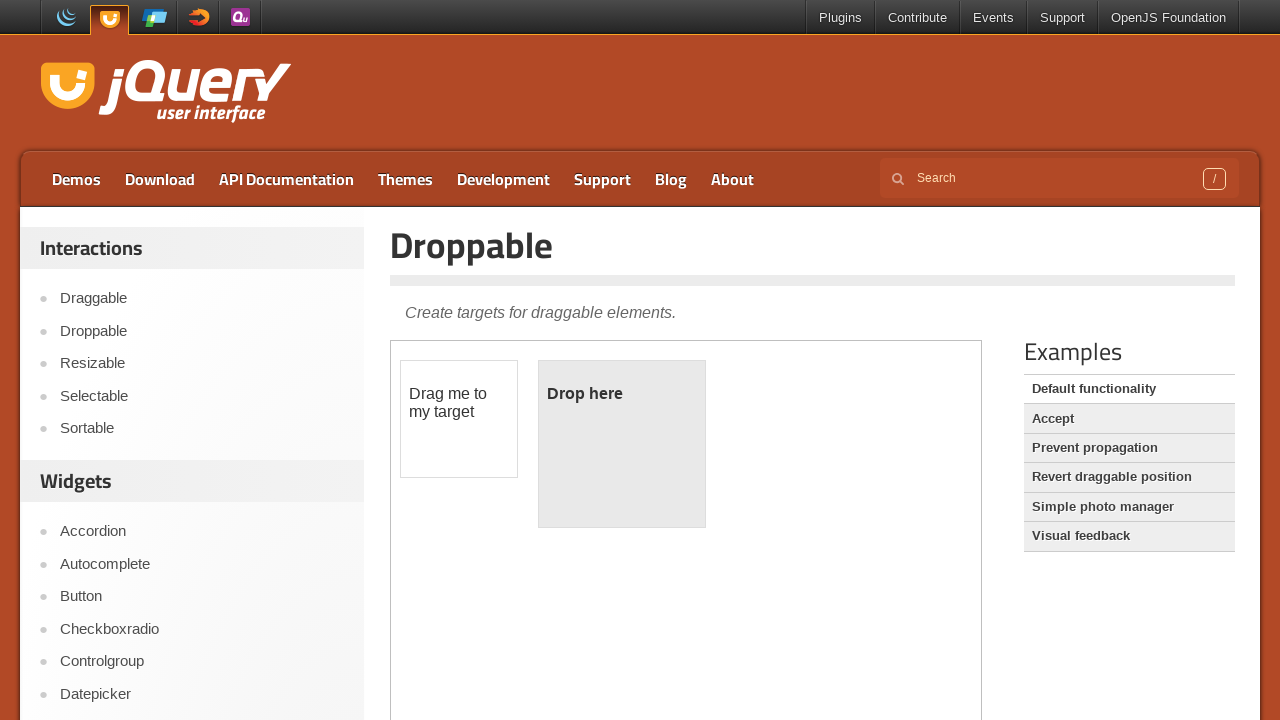

Dragged the draggable element to the droppable target at (622, 444)
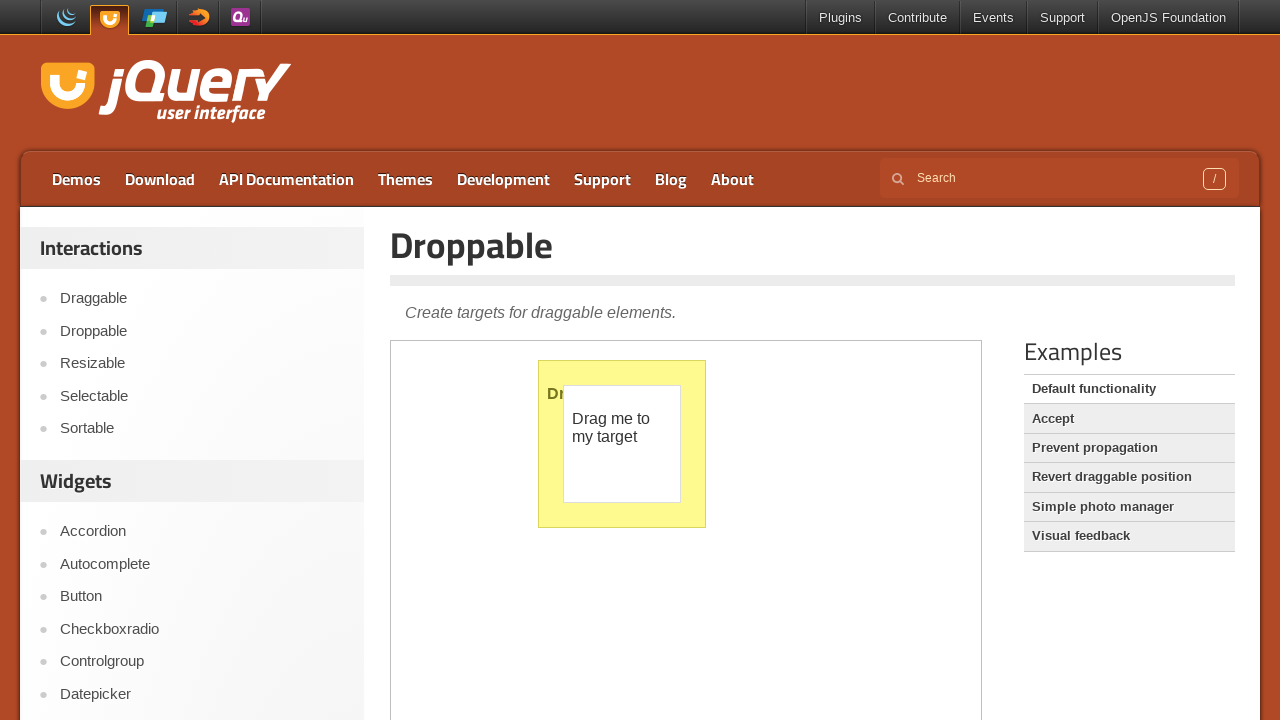

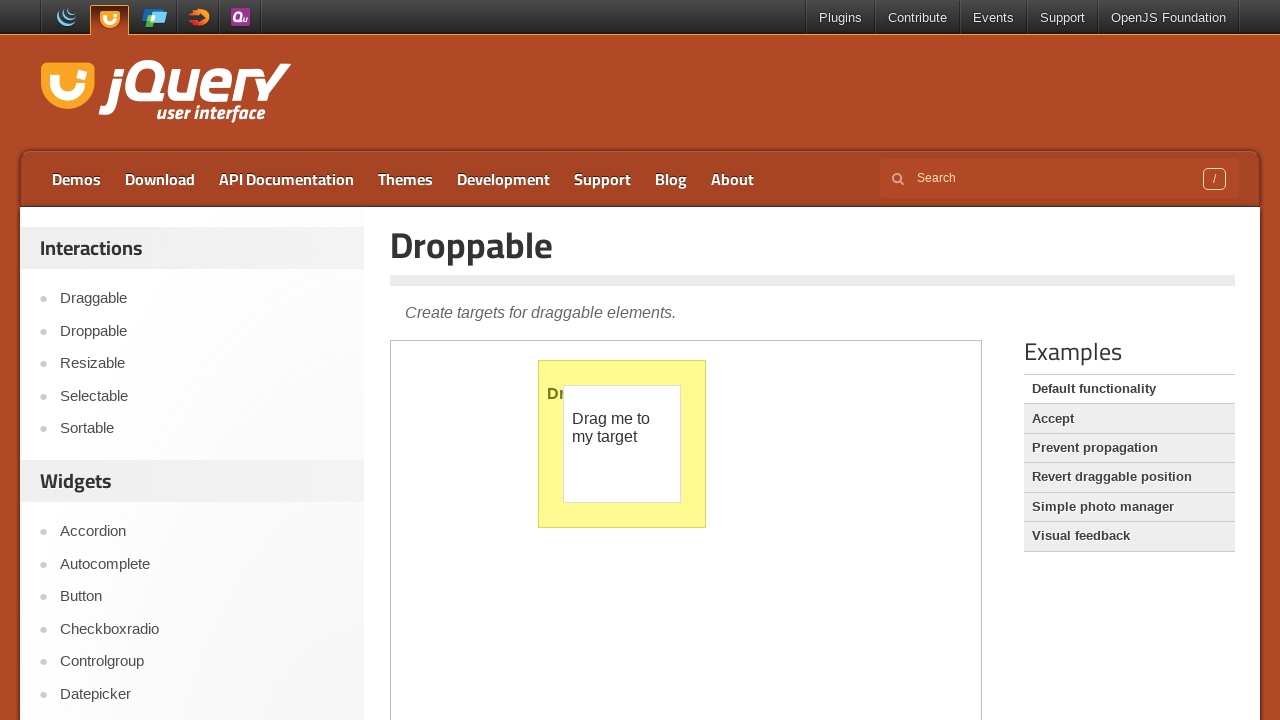